Tests property application functionality by looking for an Apply Now button, clicking it if available, filling out the application form with name, email, phone, and message, and submitting it. Falls back to testing property viewing if no apply button exists.

Starting URL: https://msaproperties.co.uk

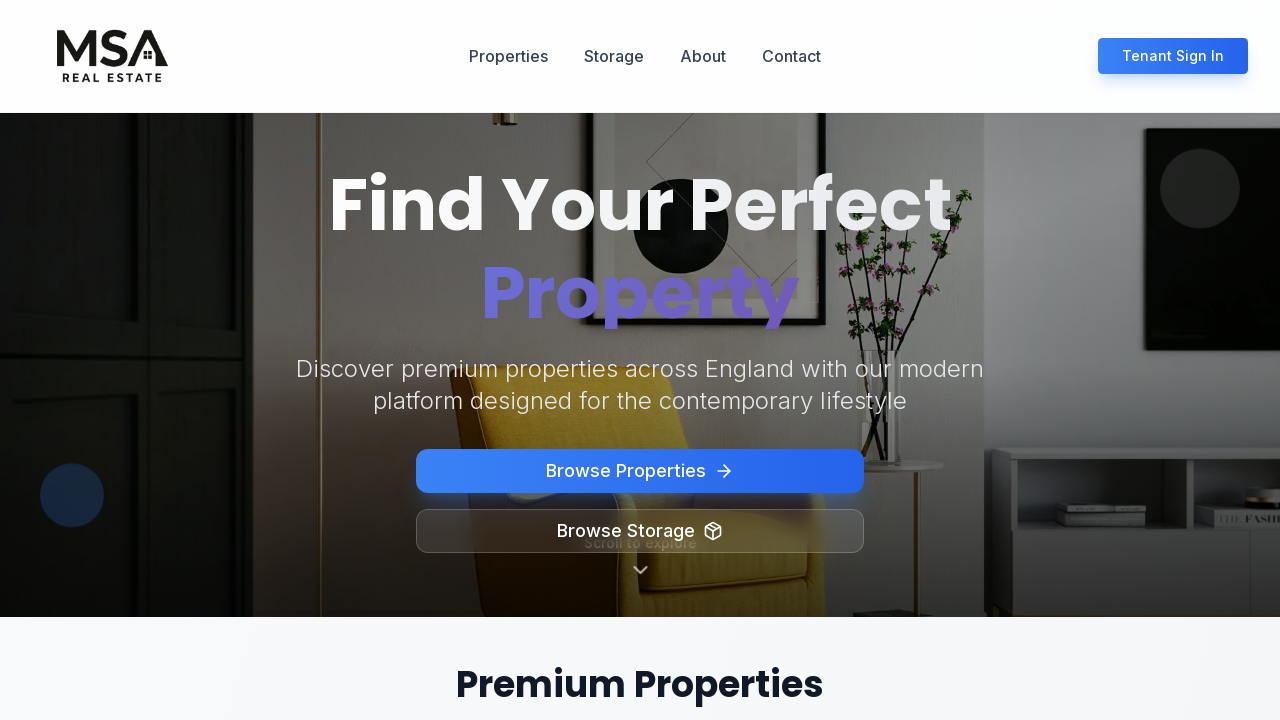

Waited for DOM content to load
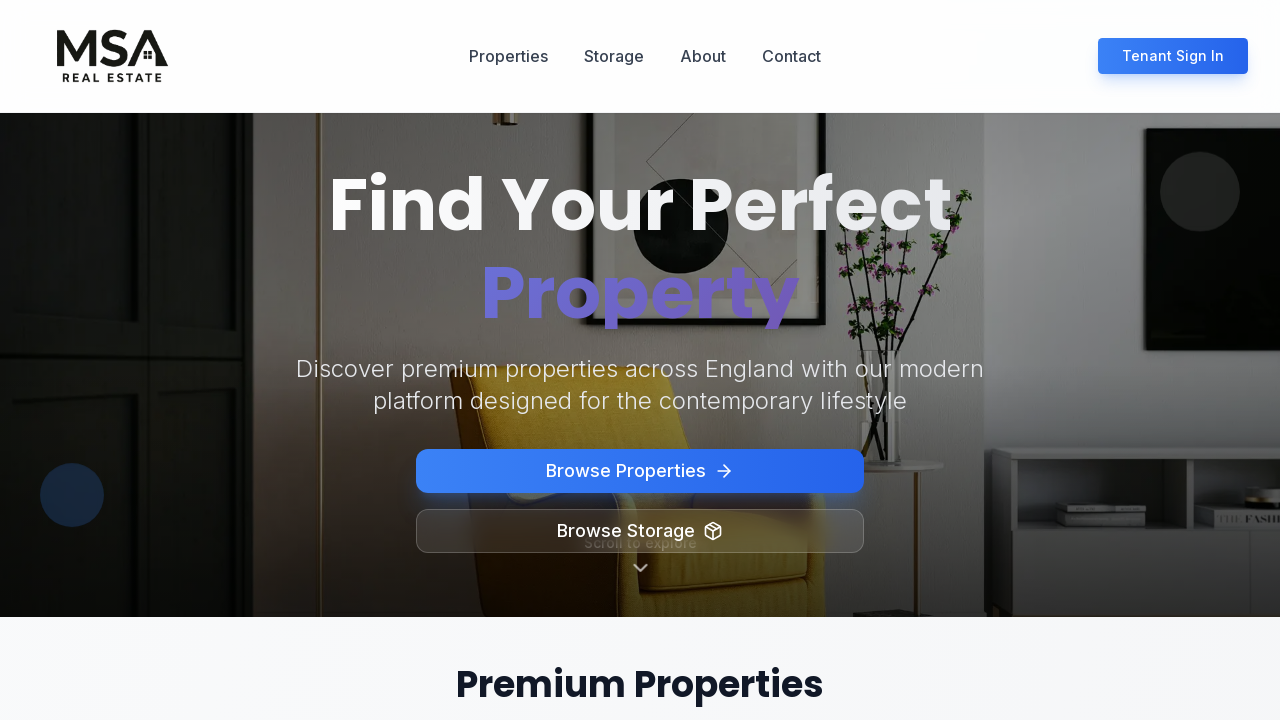

Waited 5 seconds for properties to load
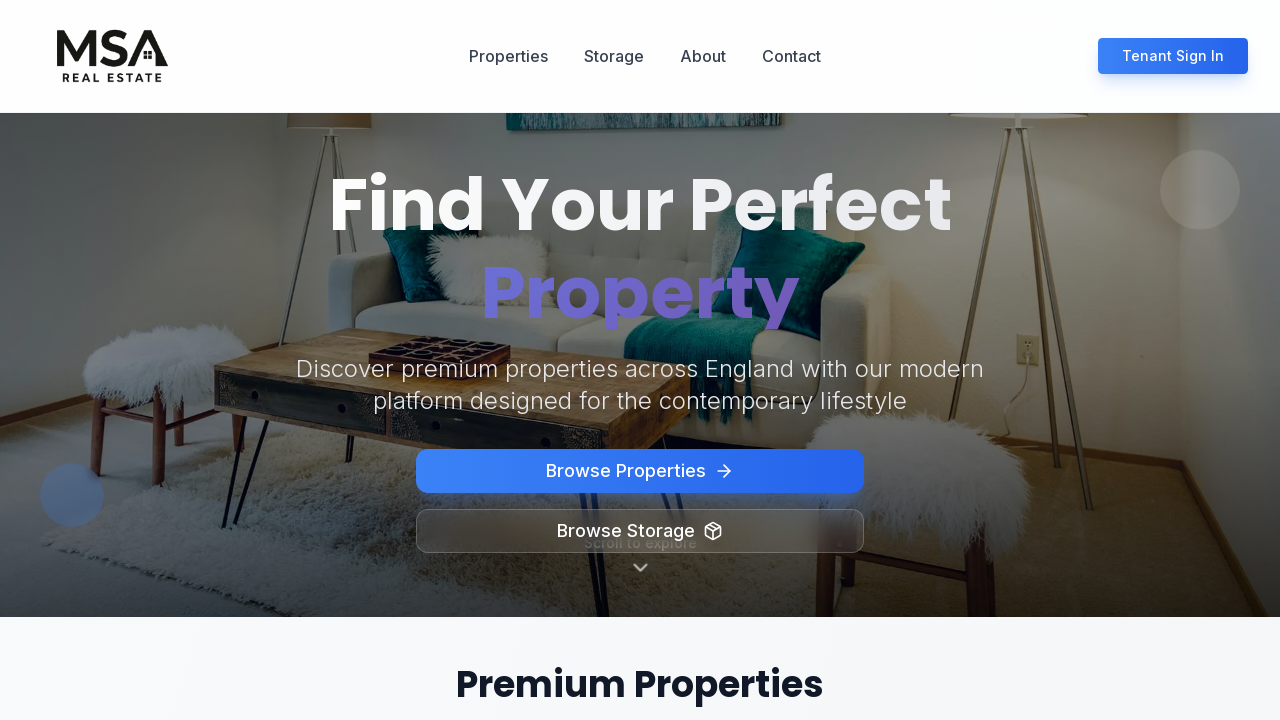

Located first 'Apply Now' button
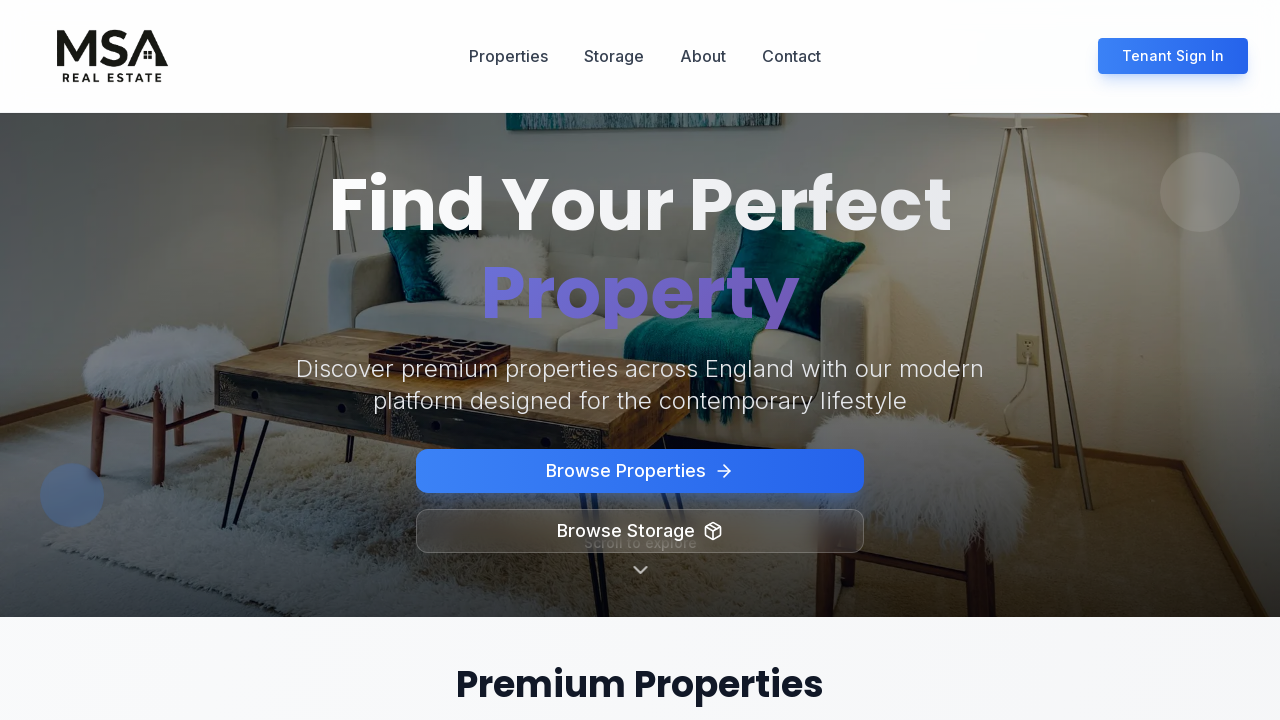

Clicked 'Apply Now' button at (759, 360) on internal:role=button[name=/apply now/i] >> nth=0
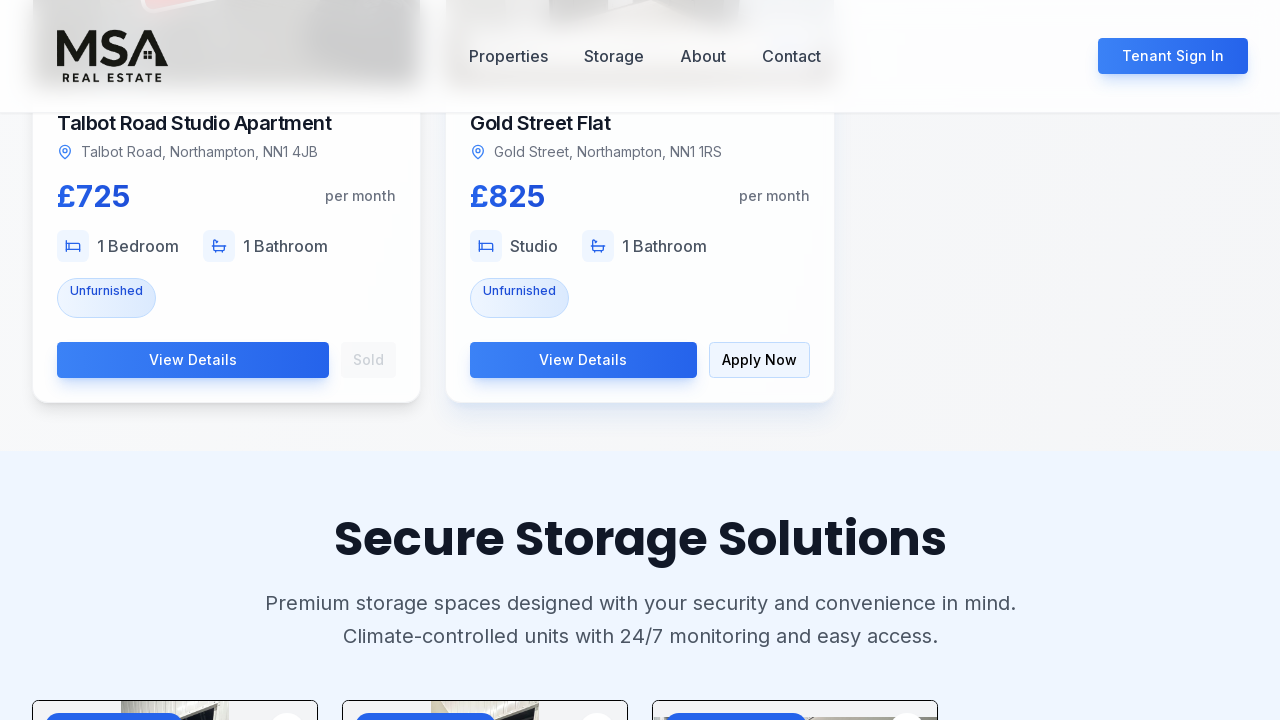

Waited 3 seconds for application form to load
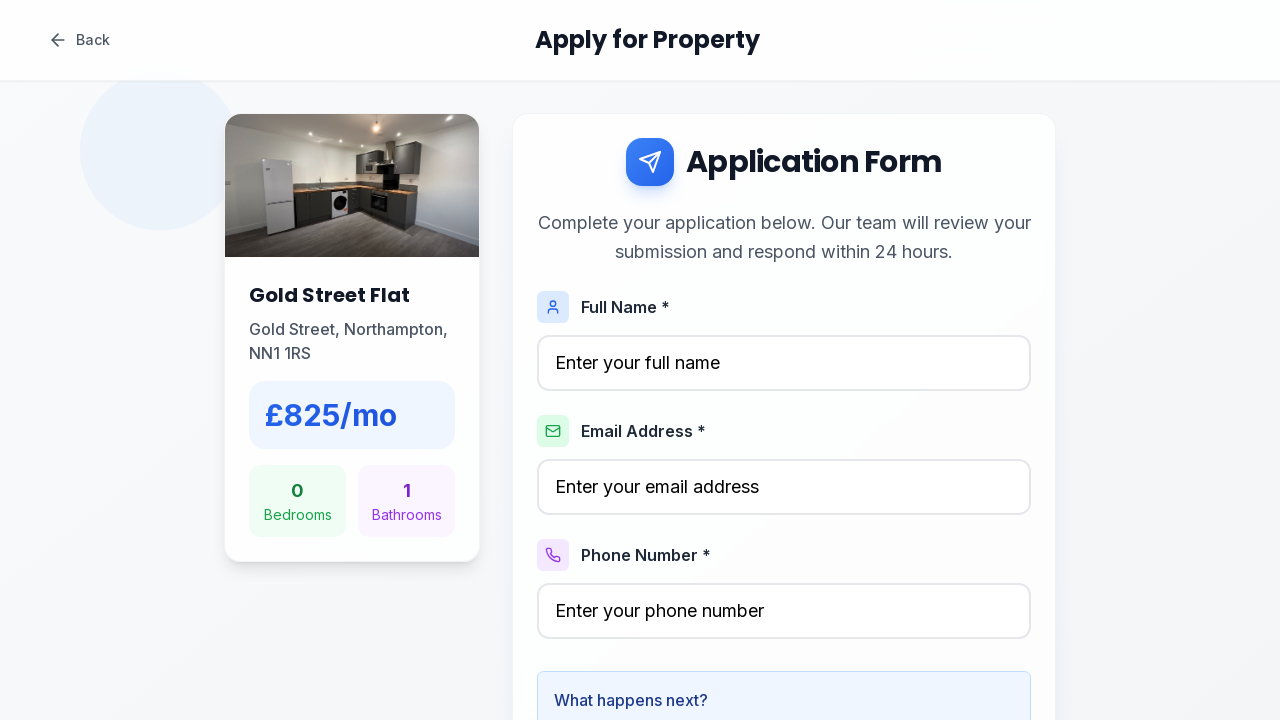

Located name field in application form
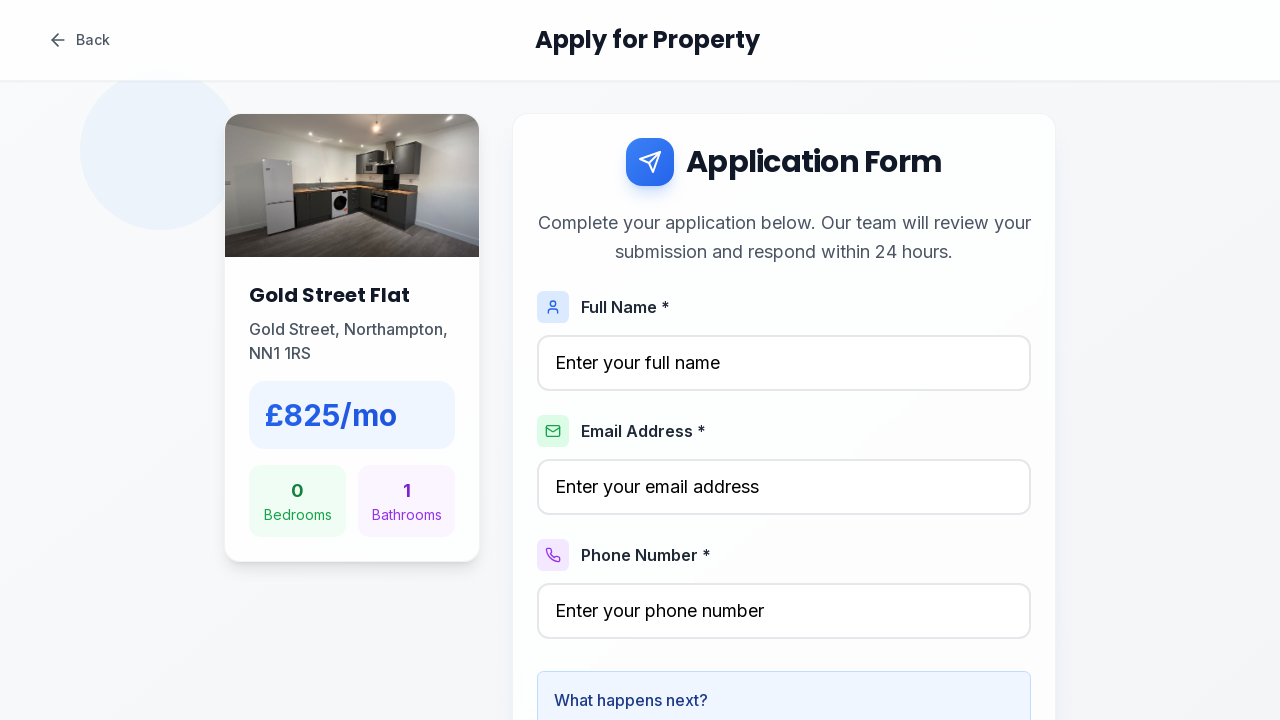

Located email field in application form
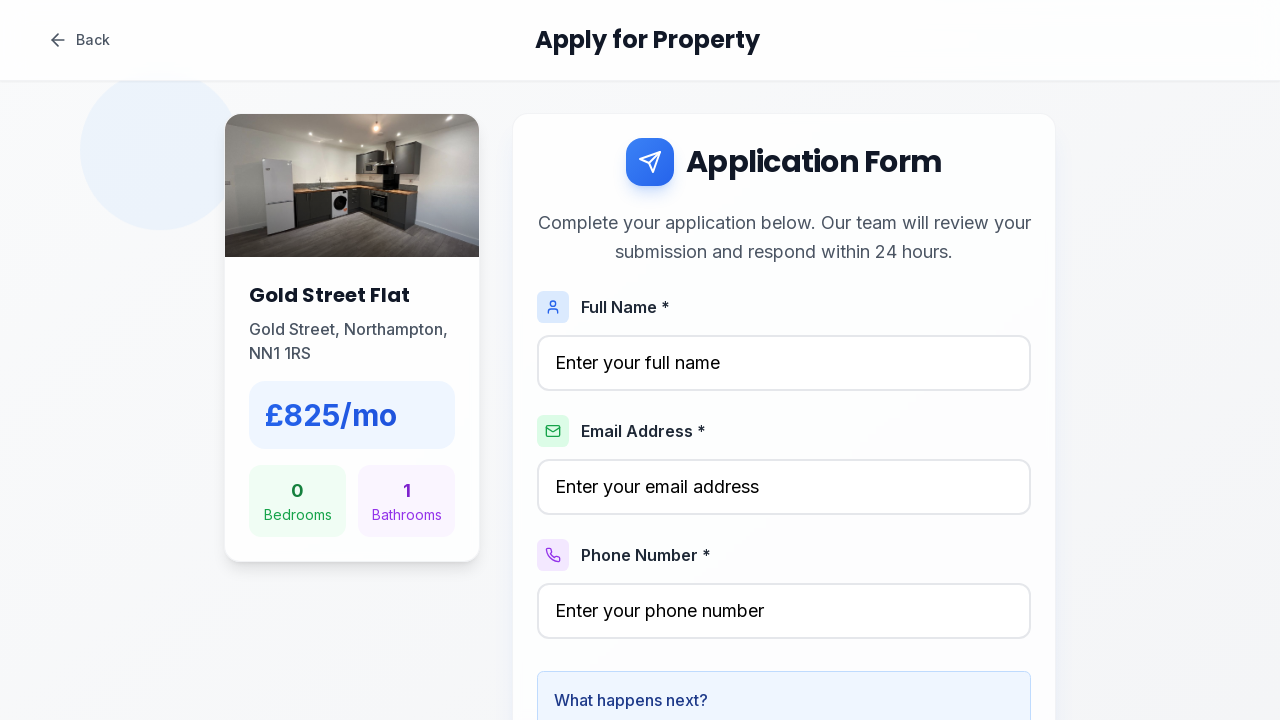

Located phone field in application form
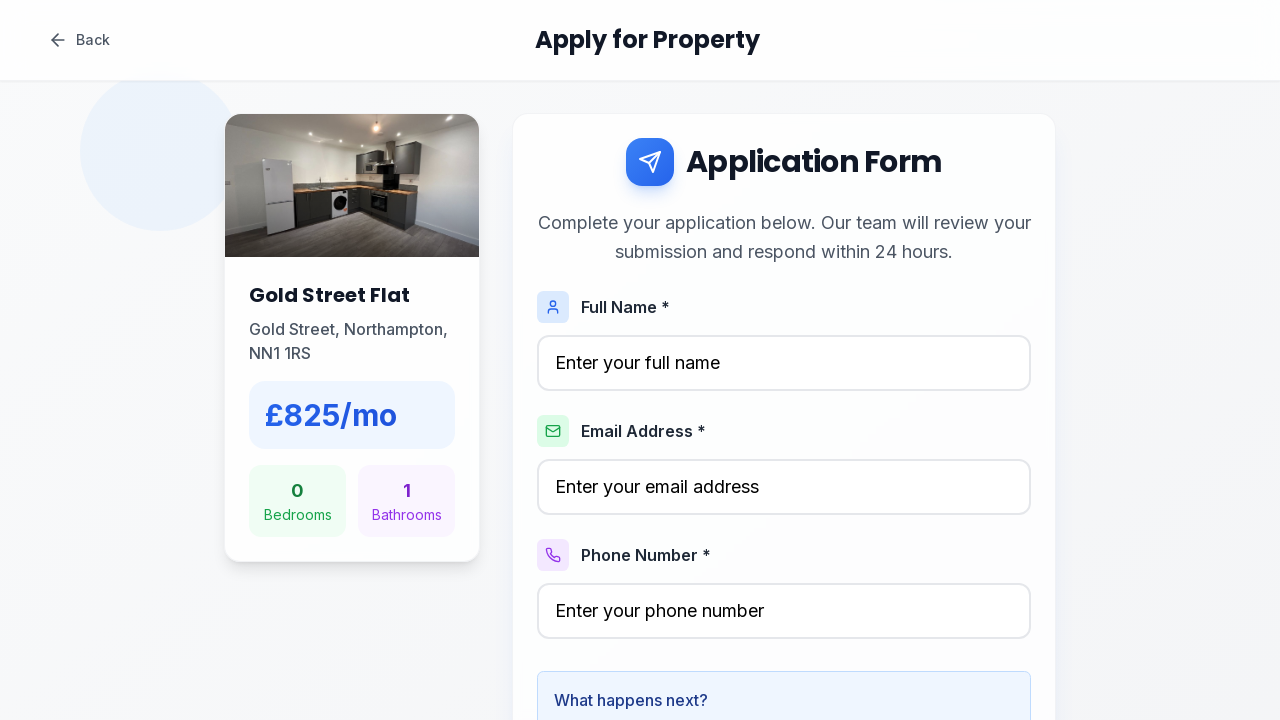

Located message field in application form
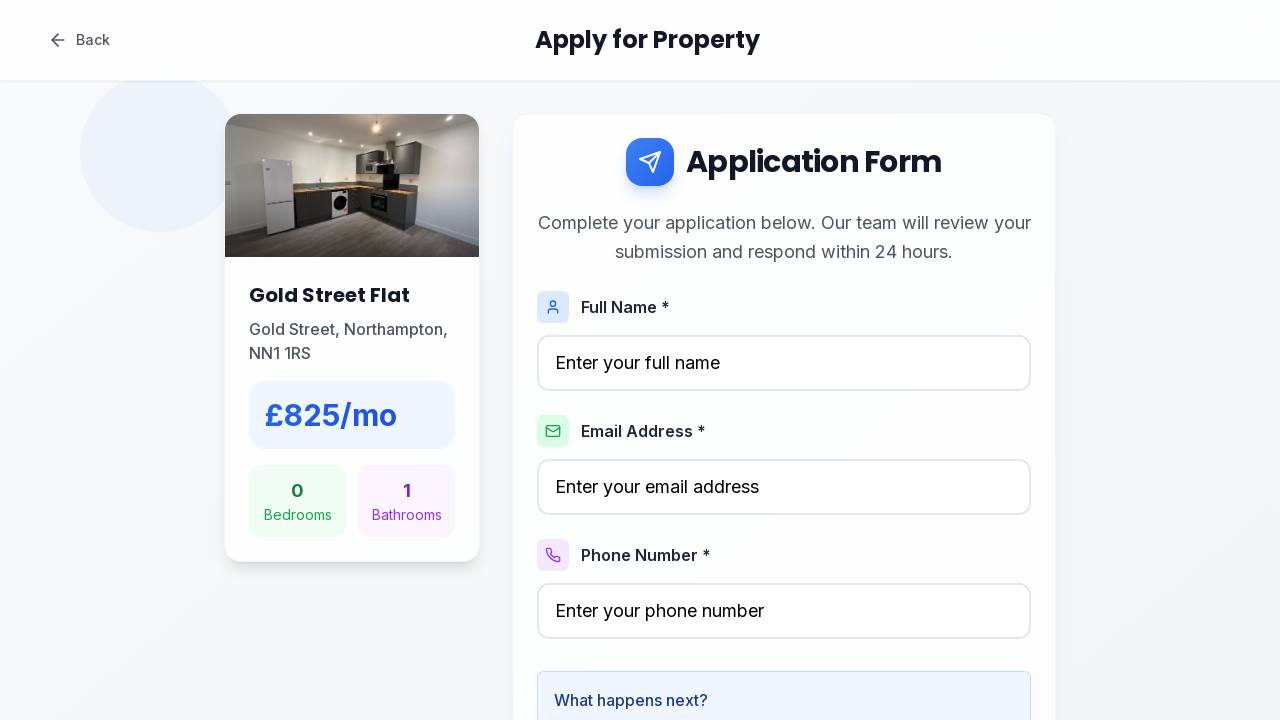

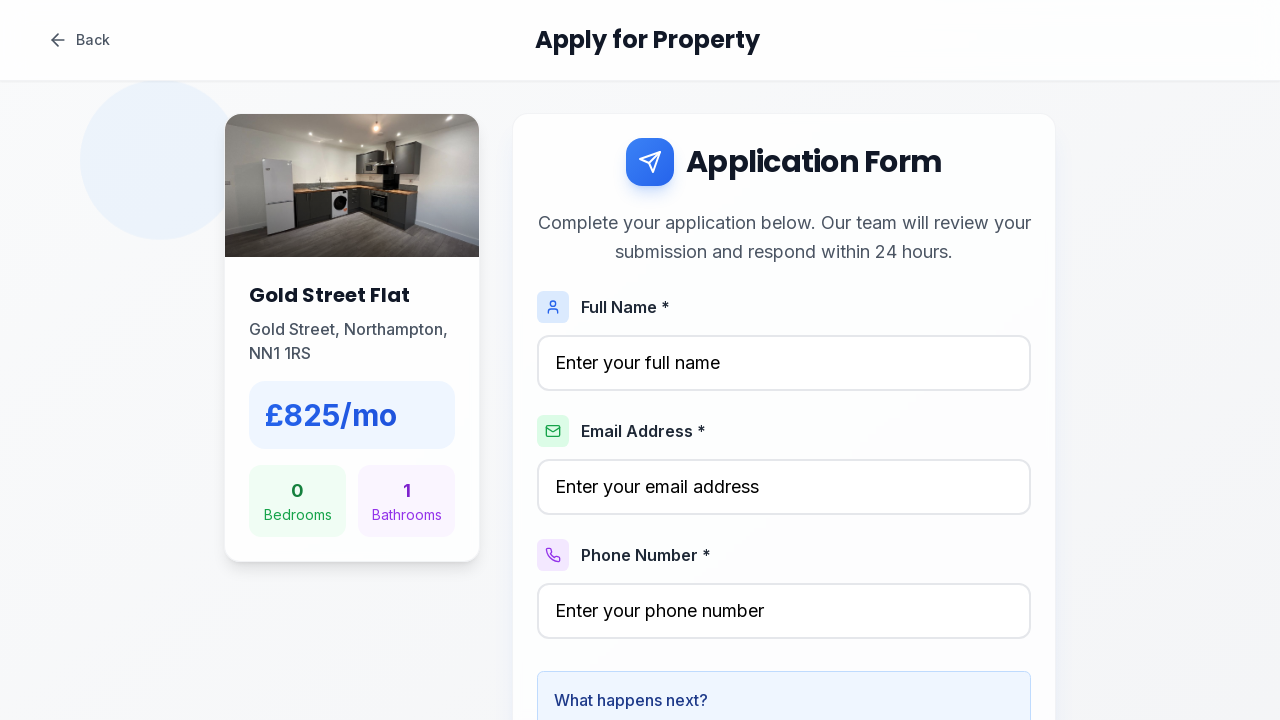